Verifies that the OrangeHRM login page loads correctly by checking the logo visibility, page title, and URL

Starting URL: https://opensource-demo.orangehrmlive.com/web/index.php/auth/login

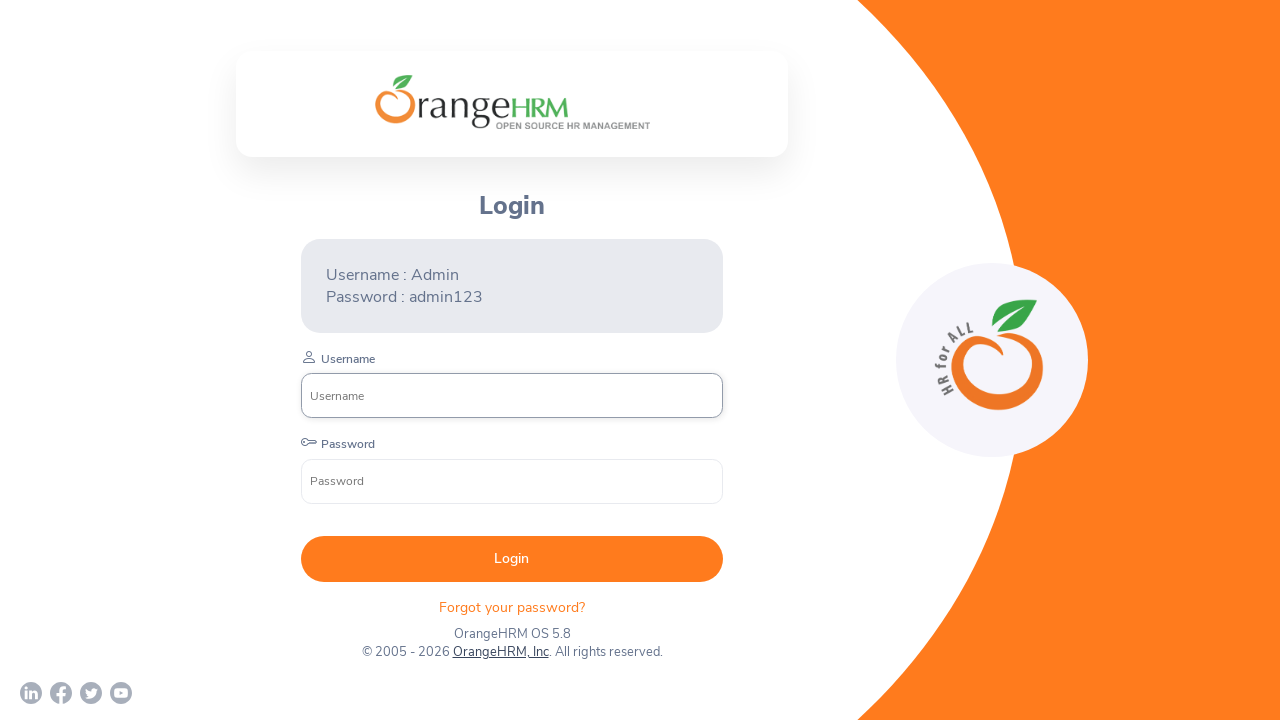

Waited for company branding logo to be visible on OrangeHRM login page
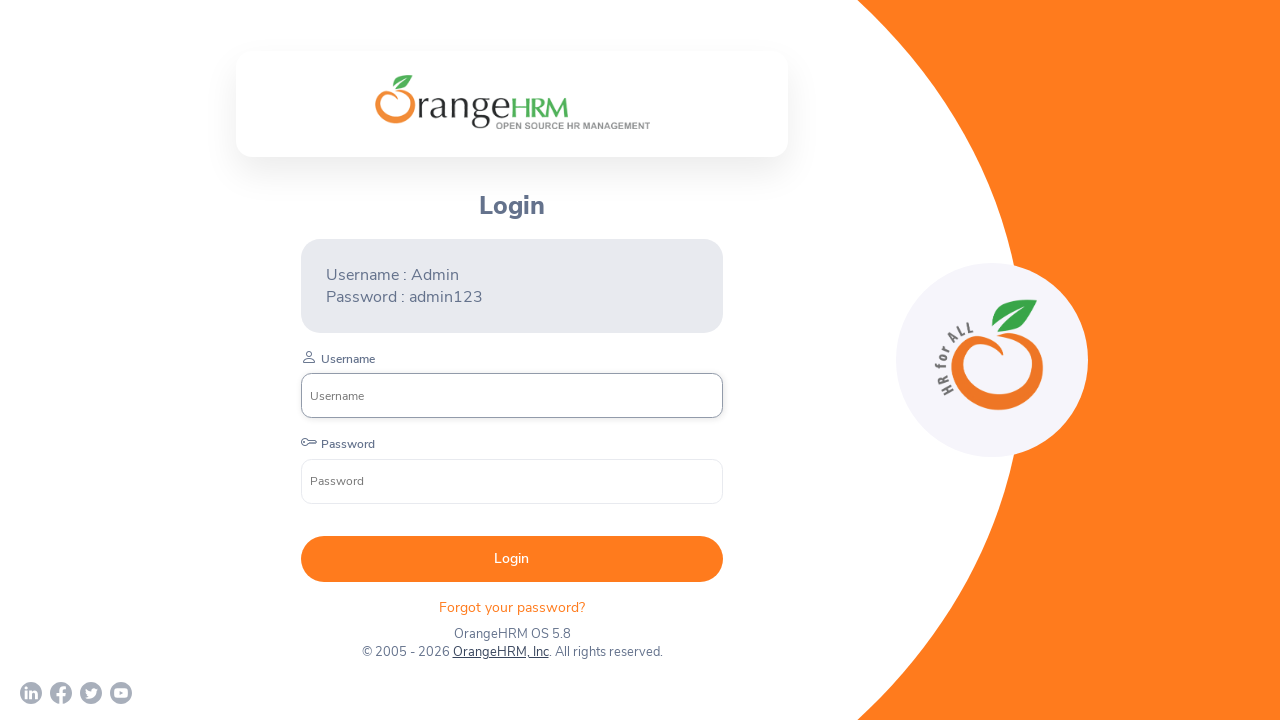

Verified that company branding logo is visible
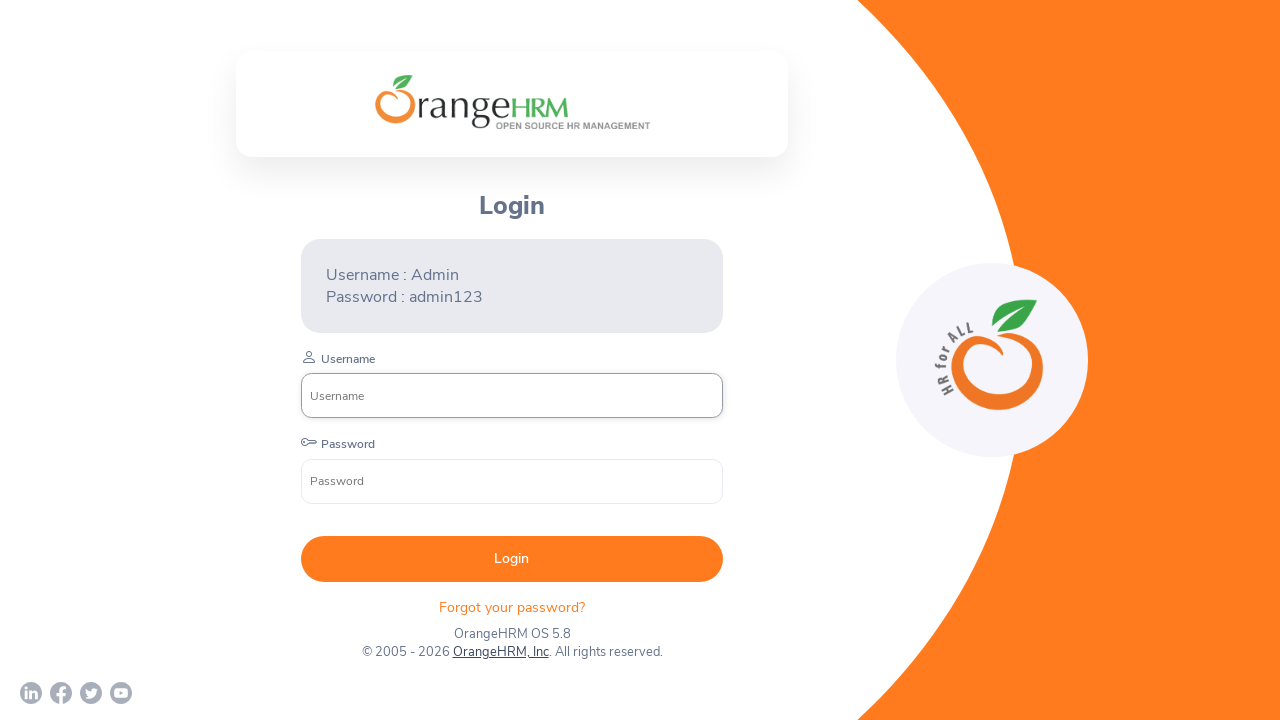

Verified page title is 'OrangeHRM'
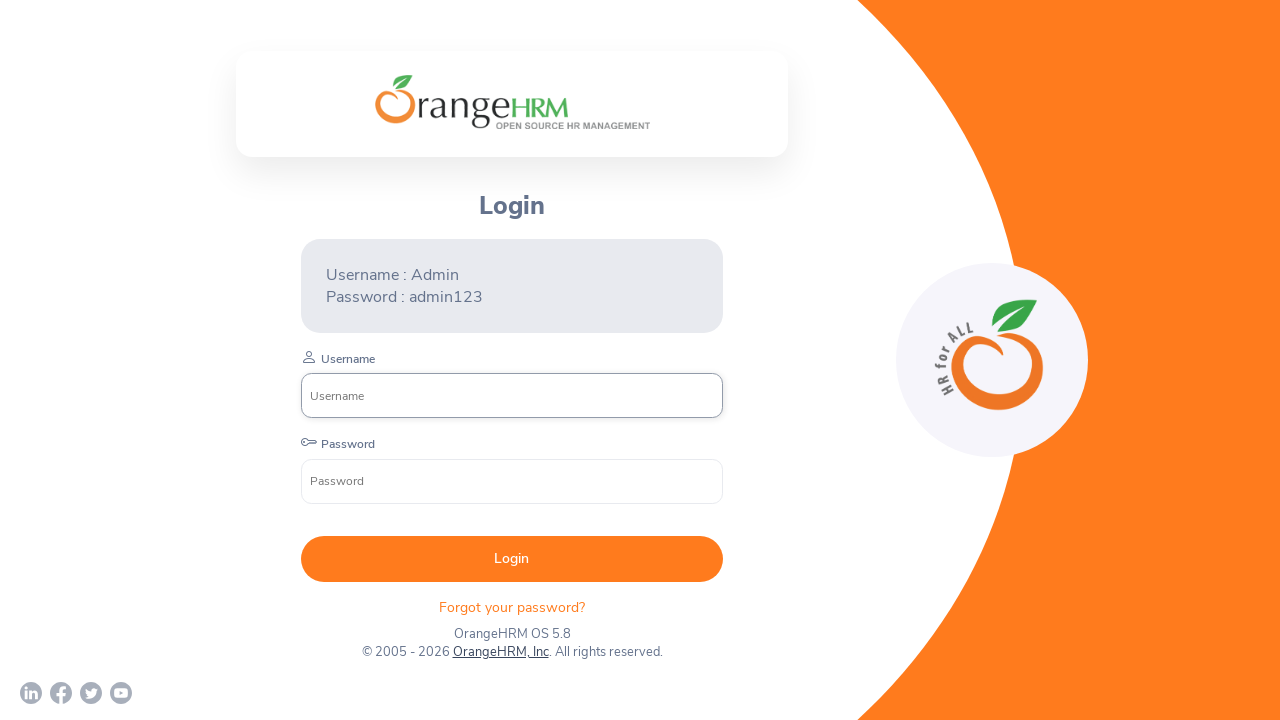

Verified current URL is the OrangeHRM login page
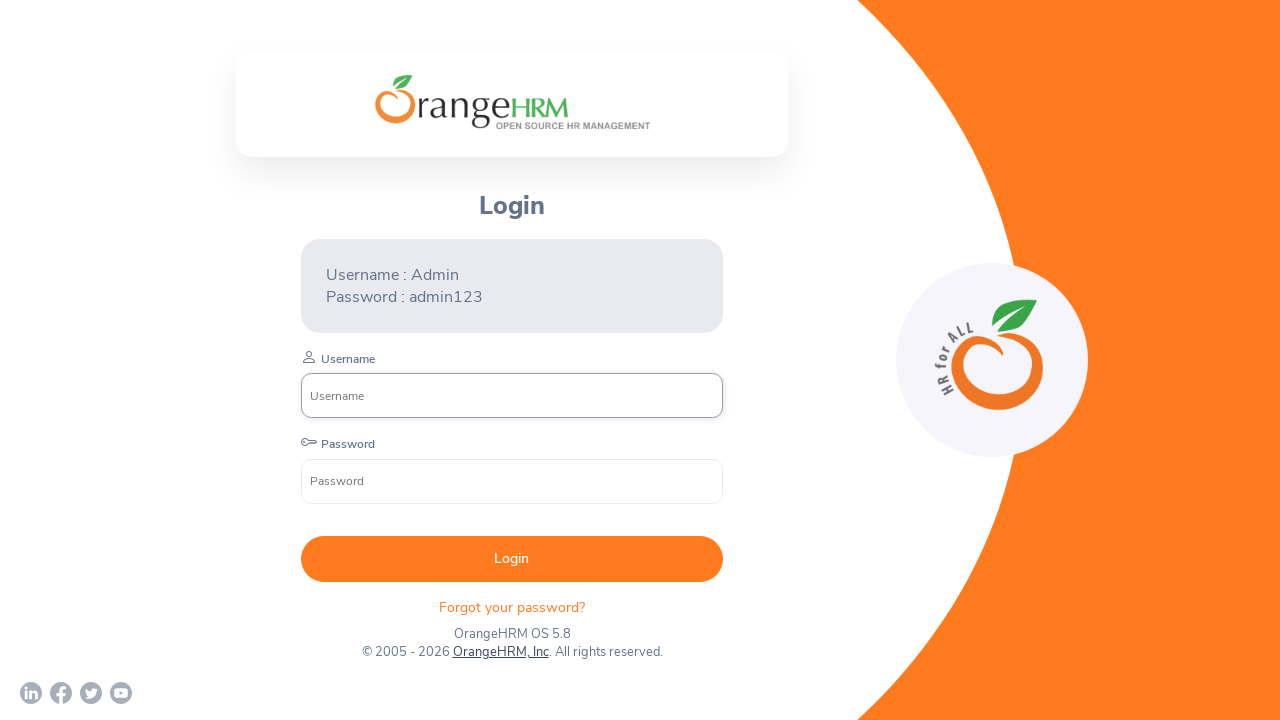

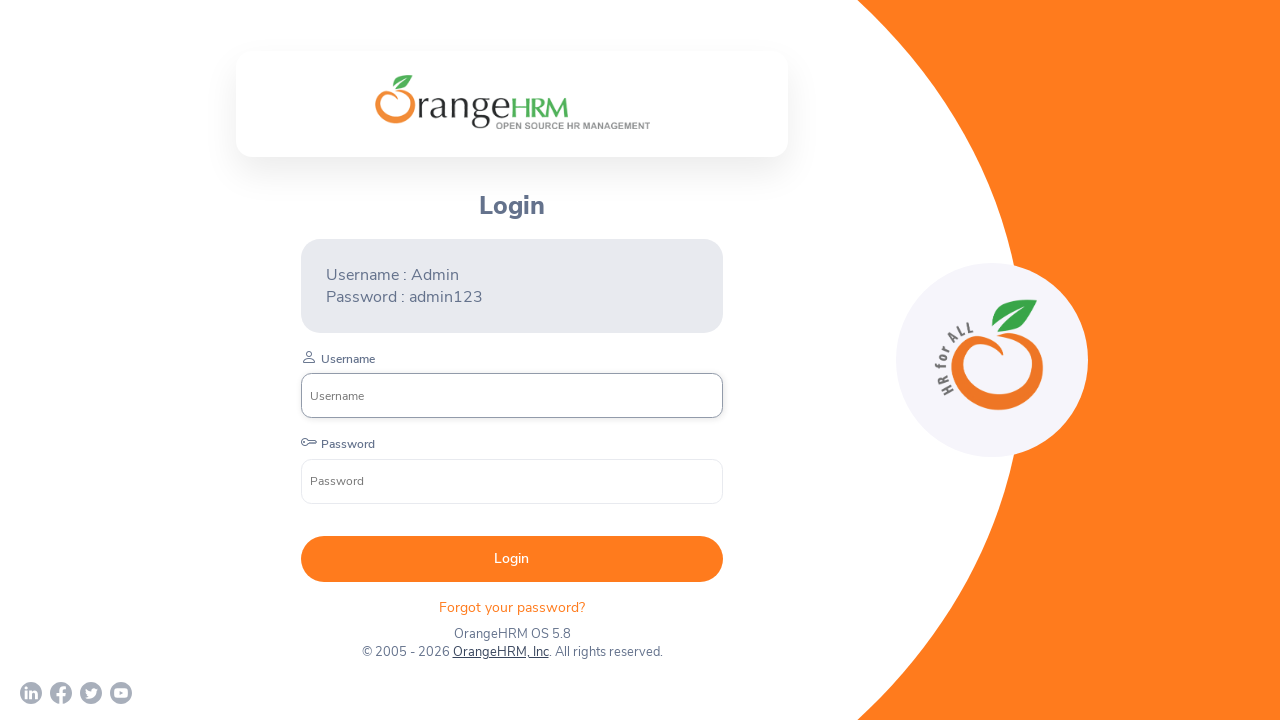